Tests editing a todo item by double-clicking, filling new text, and pressing Enter

Starting URL: https://demo.playwright.dev/todomvc

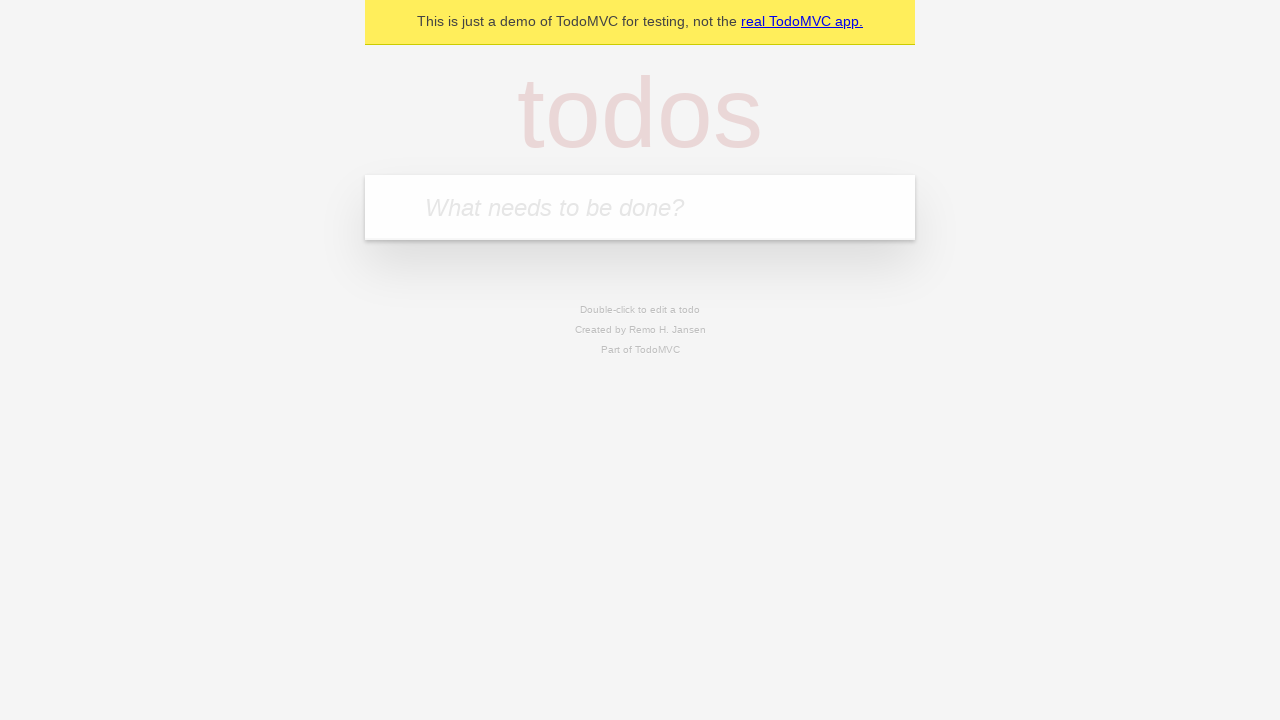

Filled new todo field with 'buy some cheese' on internal:attr=[placeholder="What needs to be done?"i]
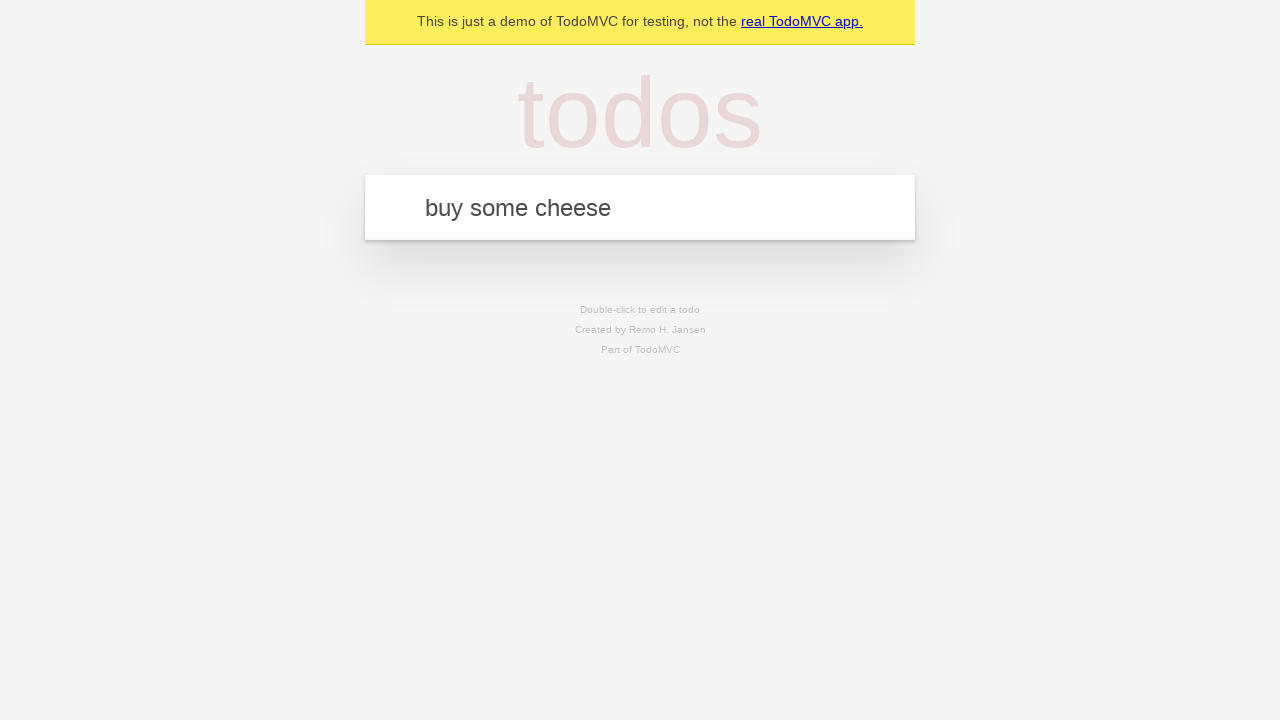

Pressed Enter to create todo 'buy some cheese' on internal:attr=[placeholder="What needs to be done?"i]
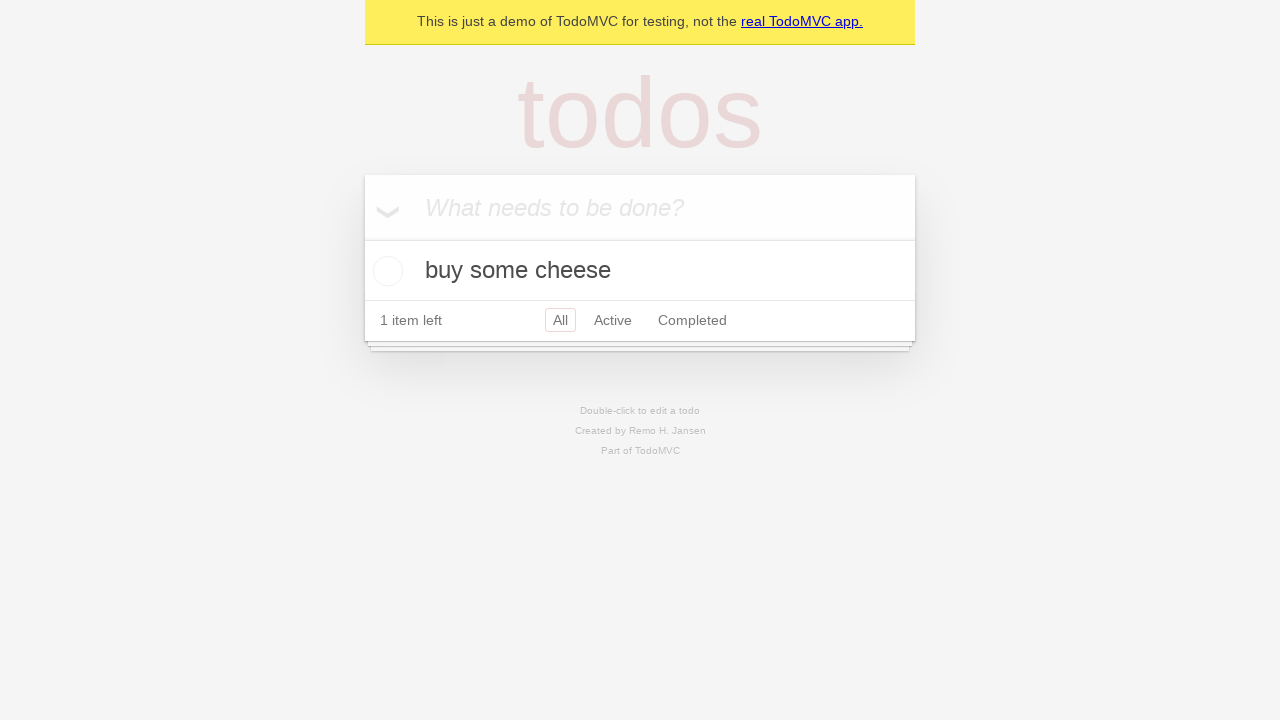

Filled new todo field with 'feed the cat' on internal:attr=[placeholder="What needs to be done?"i]
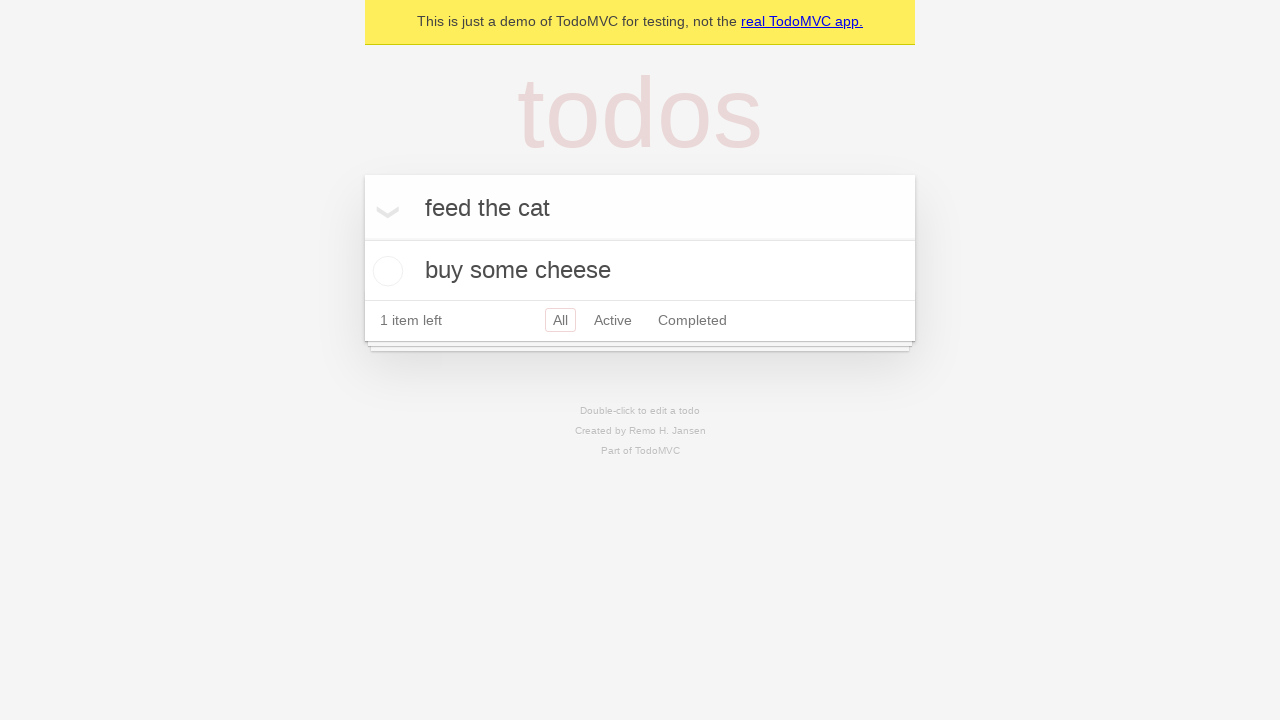

Pressed Enter to create todo 'feed the cat' on internal:attr=[placeholder="What needs to be done?"i]
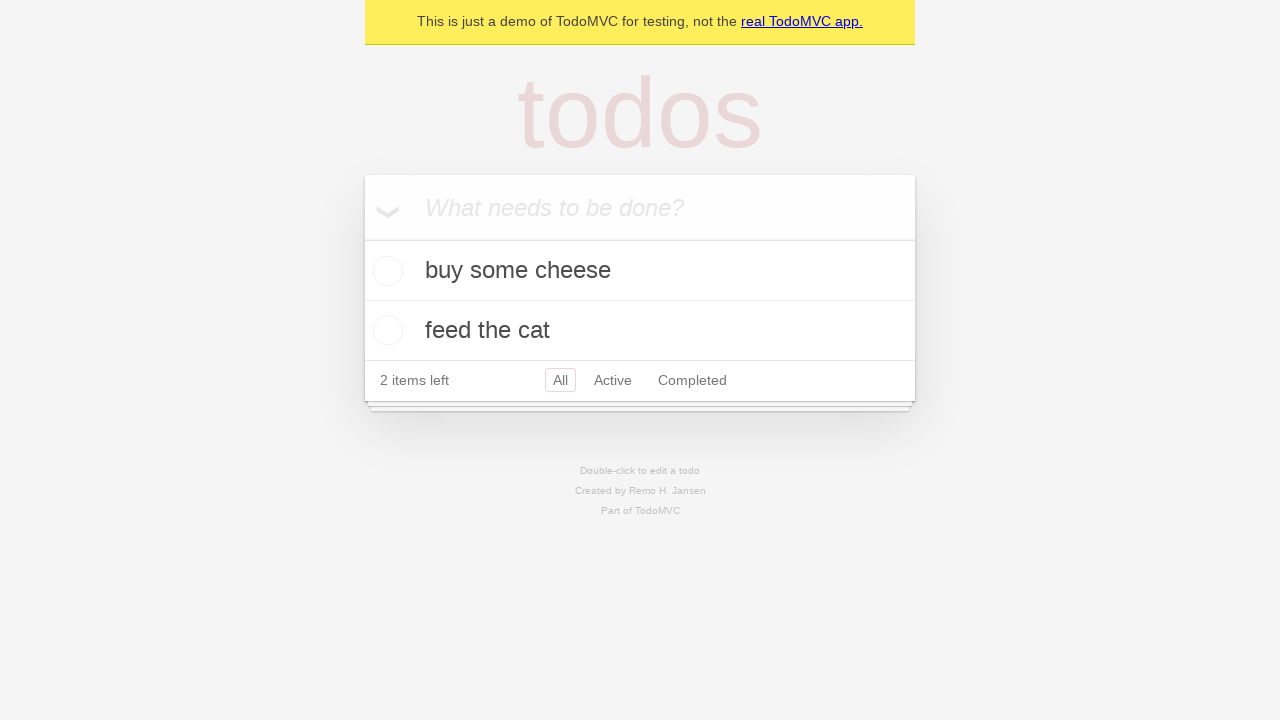

Filled new todo field with 'book a doctors appointment' on internal:attr=[placeholder="What needs to be done?"i]
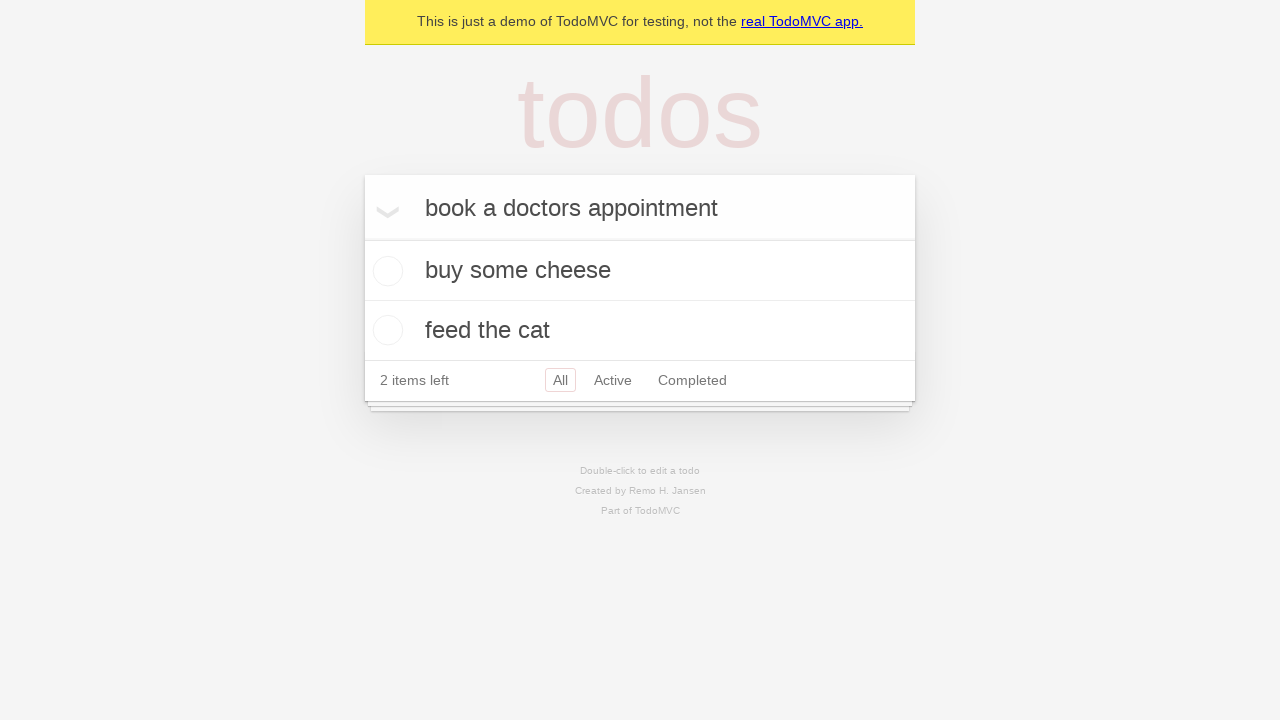

Pressed Enter to create todo 'book a doctors appointment' on internal:attr=[placeholder="What needs to be done?"i]
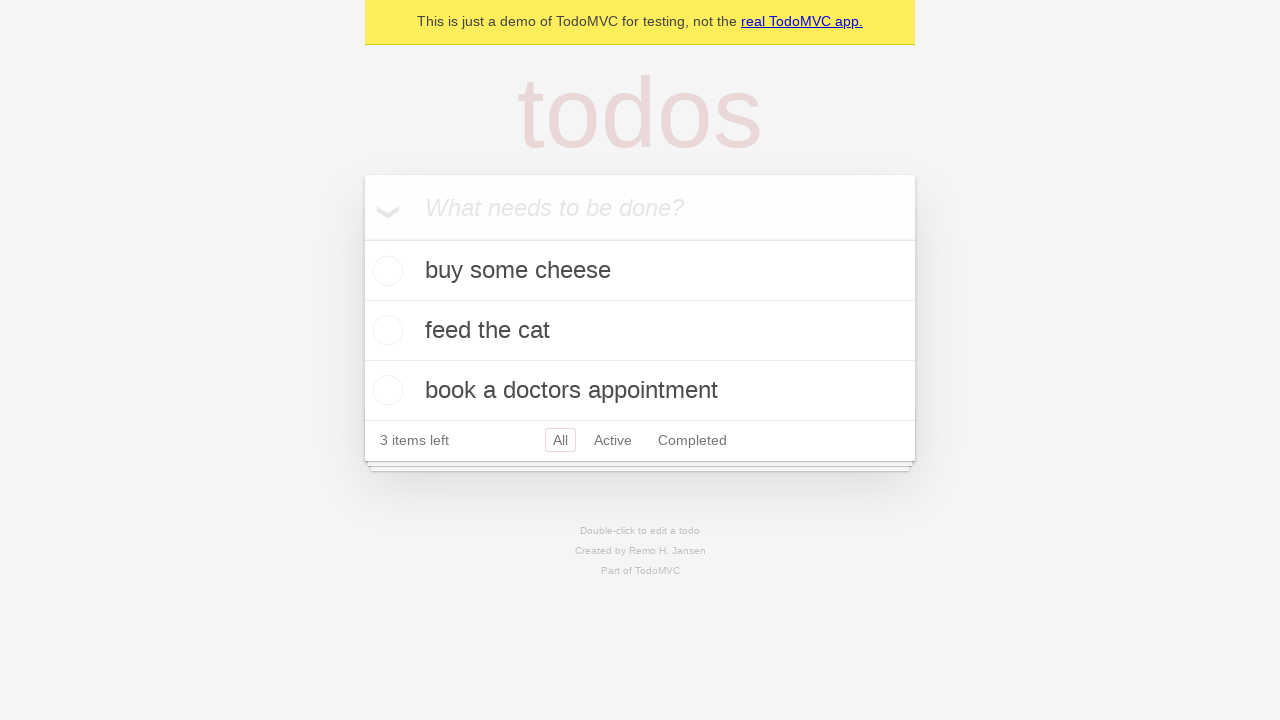

Double-clicked second todo item to enter edit mode at (640, 331) on internal:testid=[data-testid="todo-item"s] >> nth=1
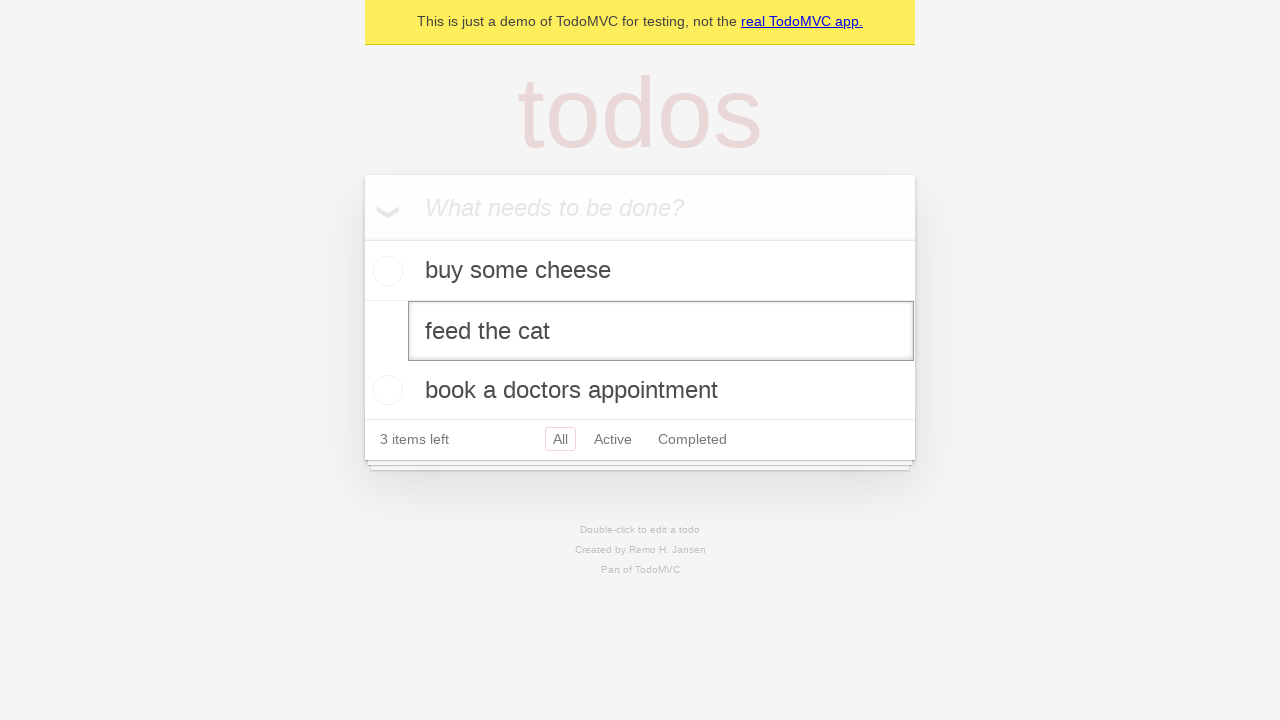

Filled edit field with new text 'buy some sausages' on internal:testid=[data-testid="todo-item"s] >> nth=1 >> internal:role=textbox[nam
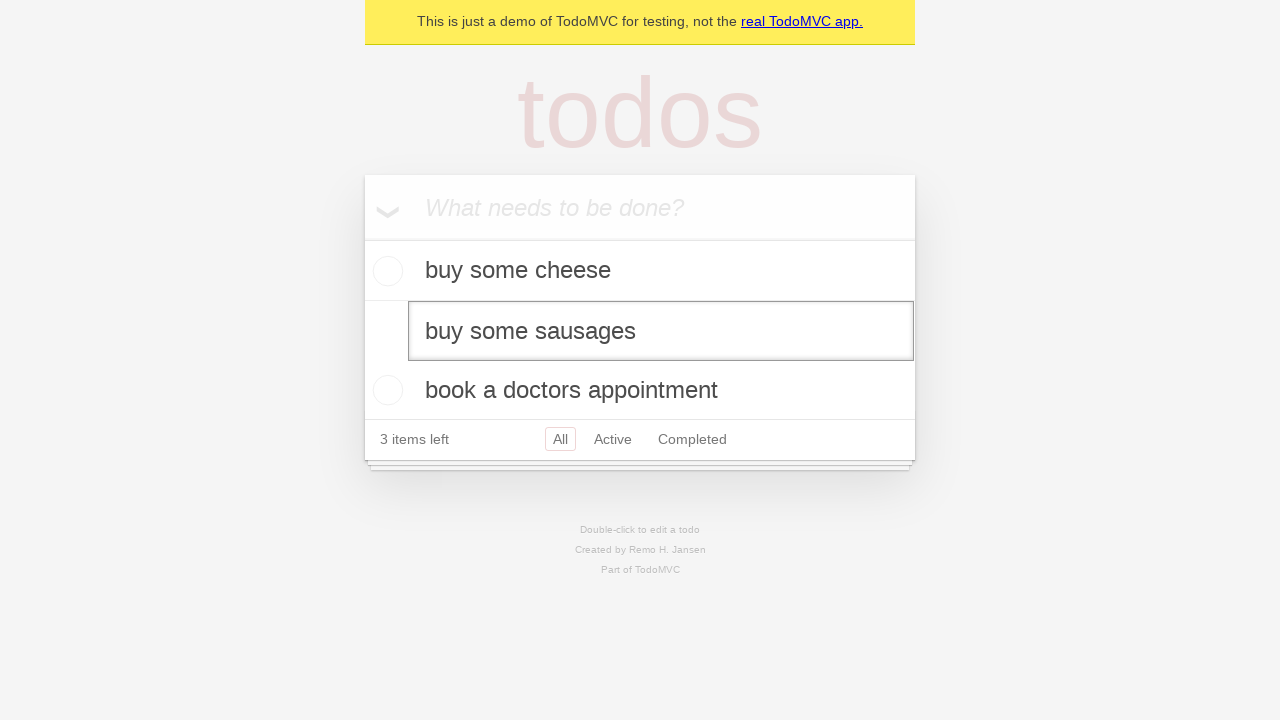

Pressed Enter to confirm the edited todo item on internal:testid=[data-testid="todo-item"s] >> nth=1 >> internal:role=textbox[nam
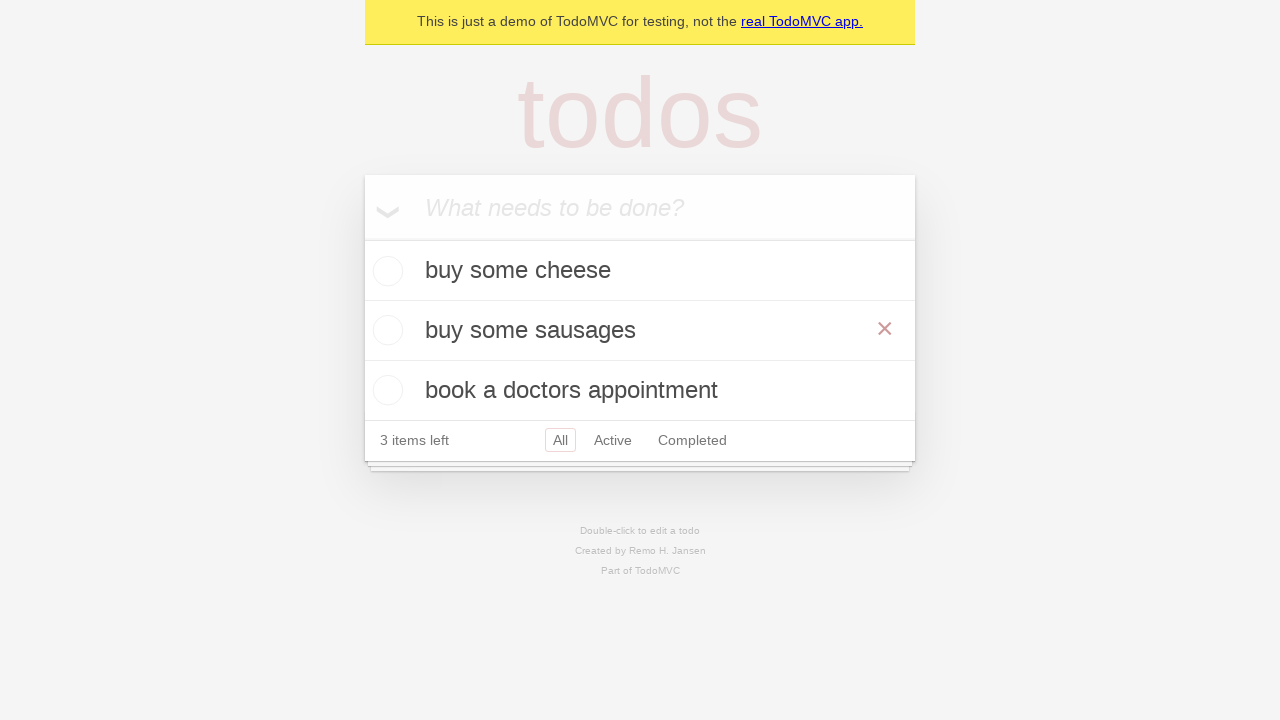

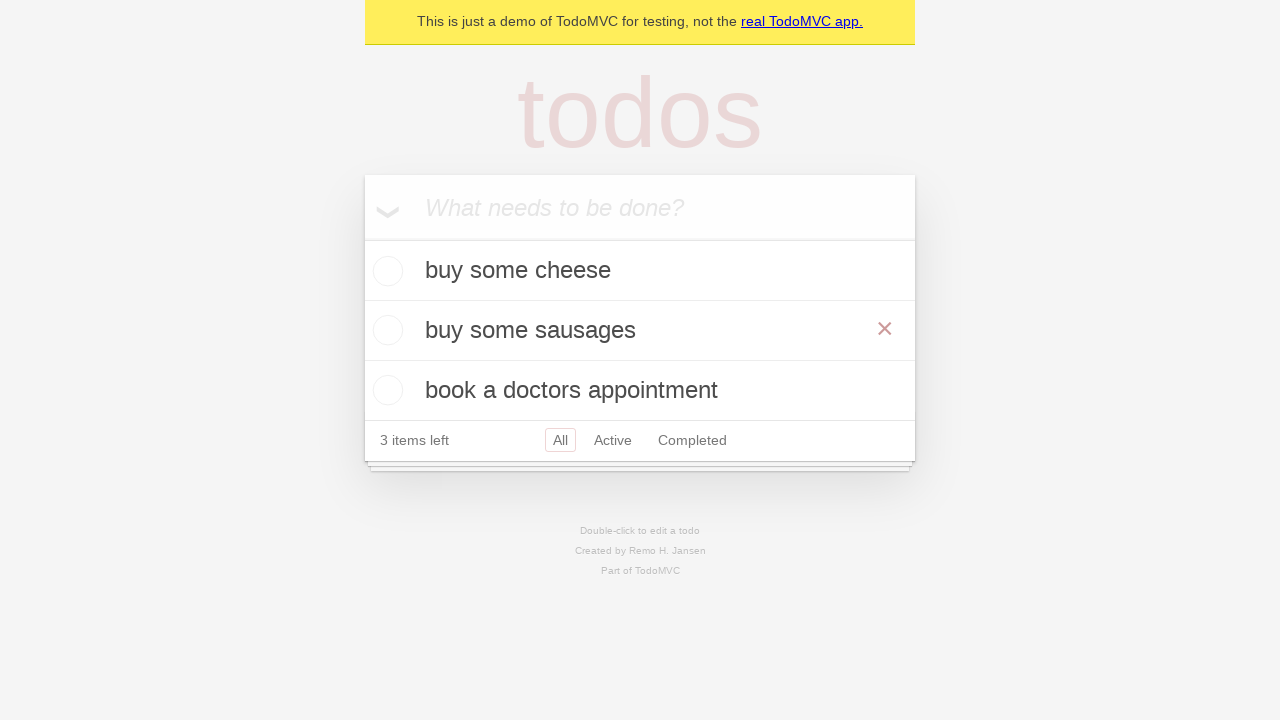